Tests dropdown functionality on OrangeHRM free trial page by locating the country dropdown and selecting a country option by index.

Starting URL: https://www.orangehrm.com/en/30-day-free-trial

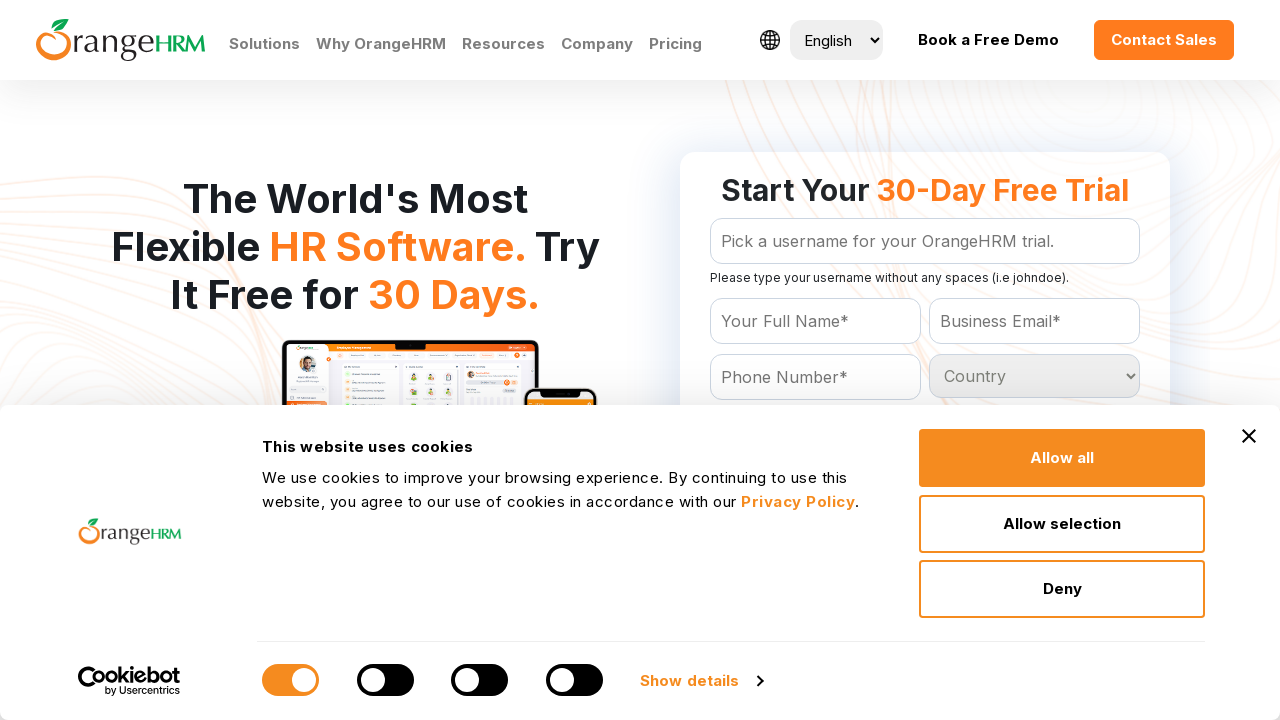

Country dropdown element is visible
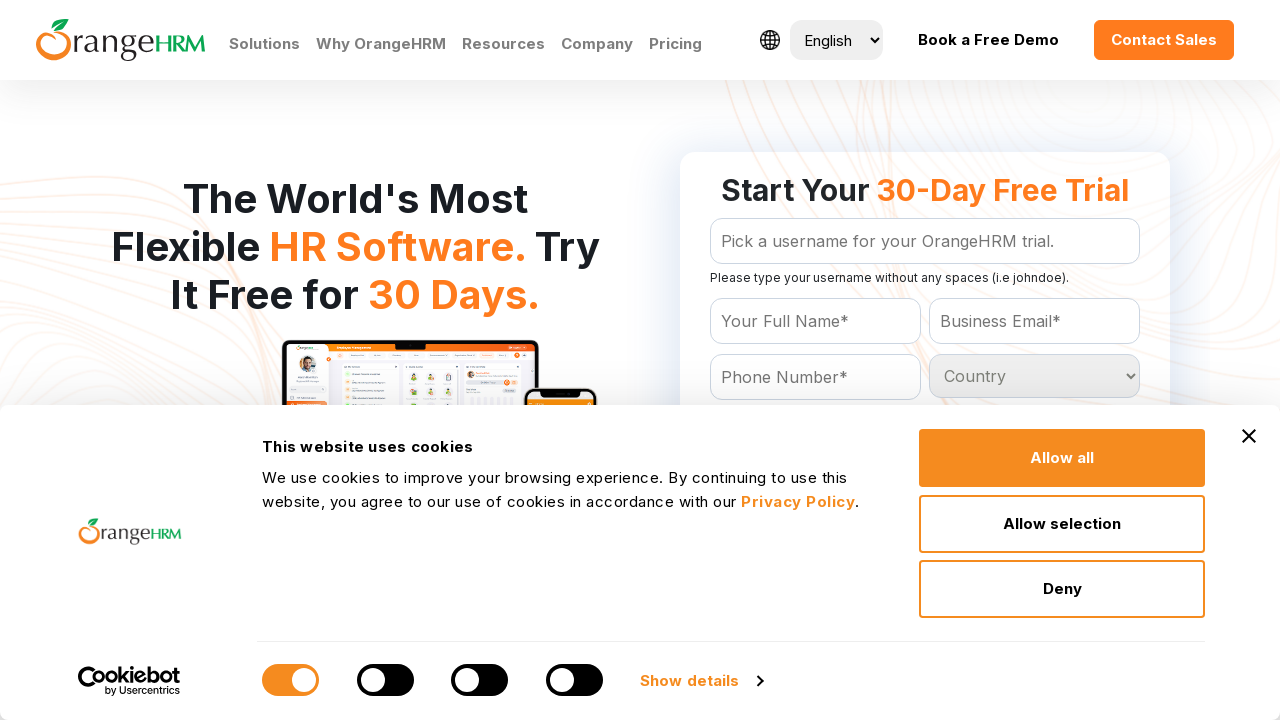

Selected country option at index 1 from the dropdown on select#Form_getForm_Country
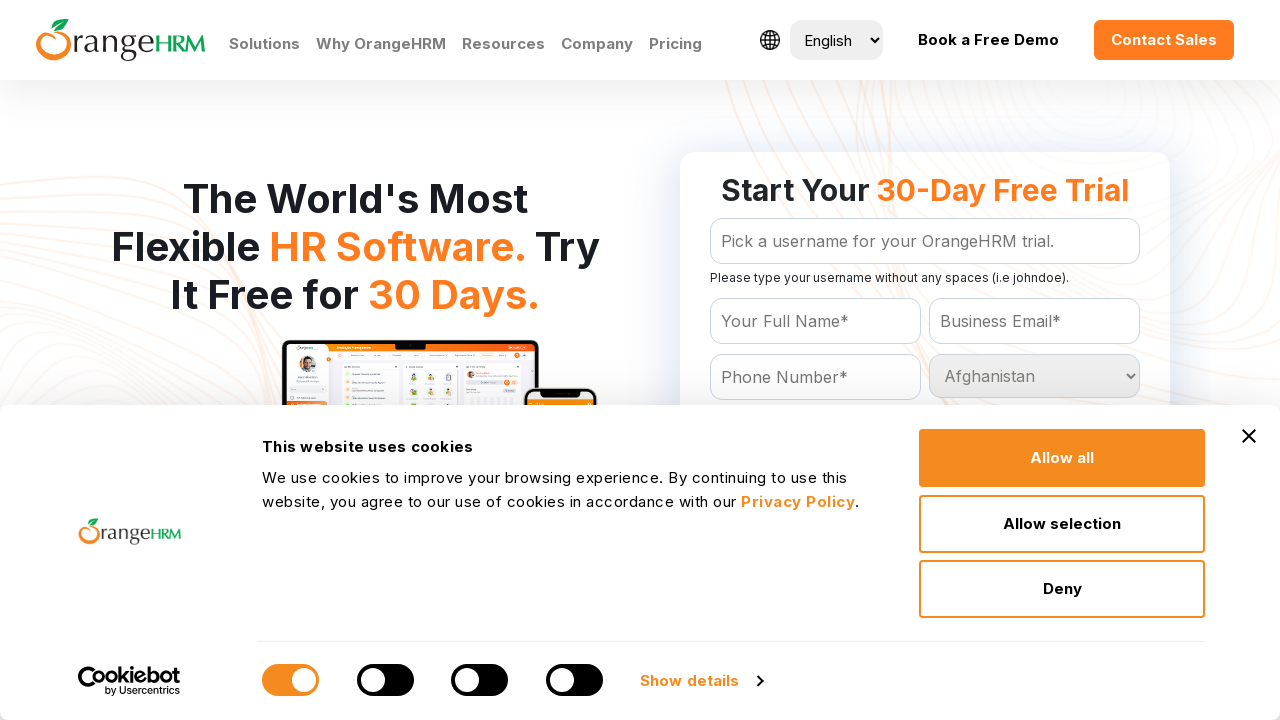

Waited 1 second for dropdown selection to take effect
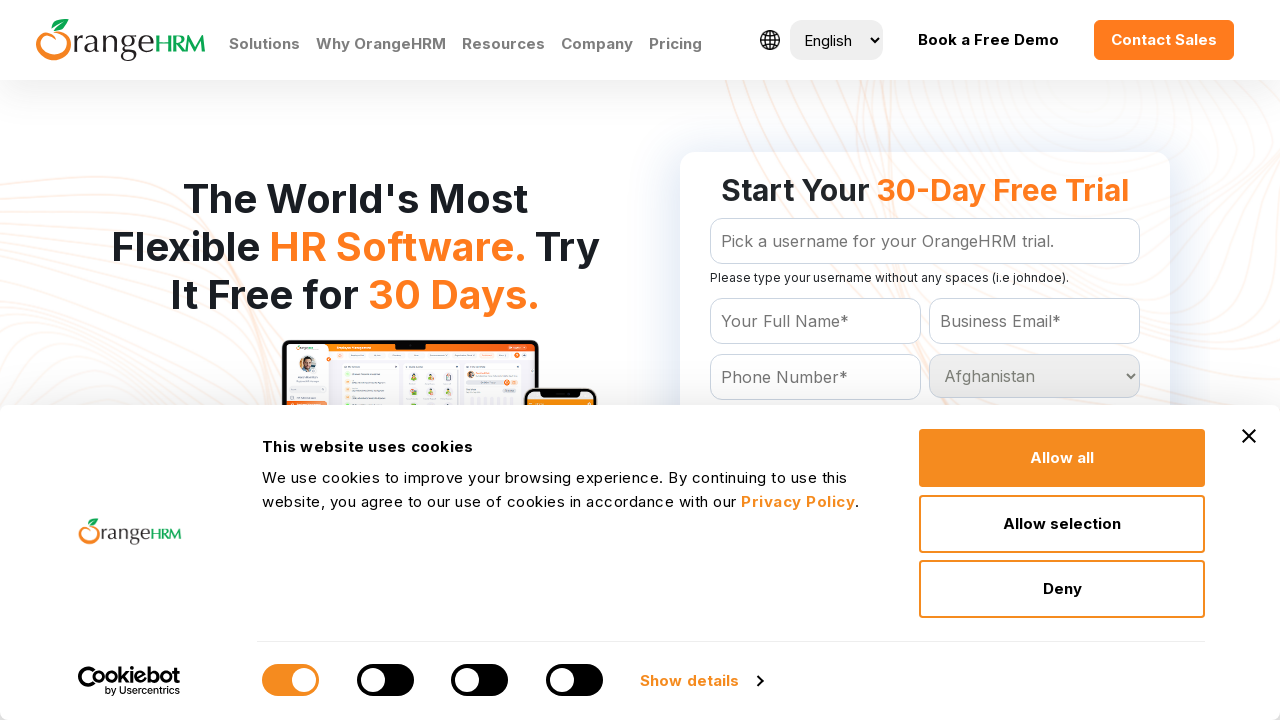

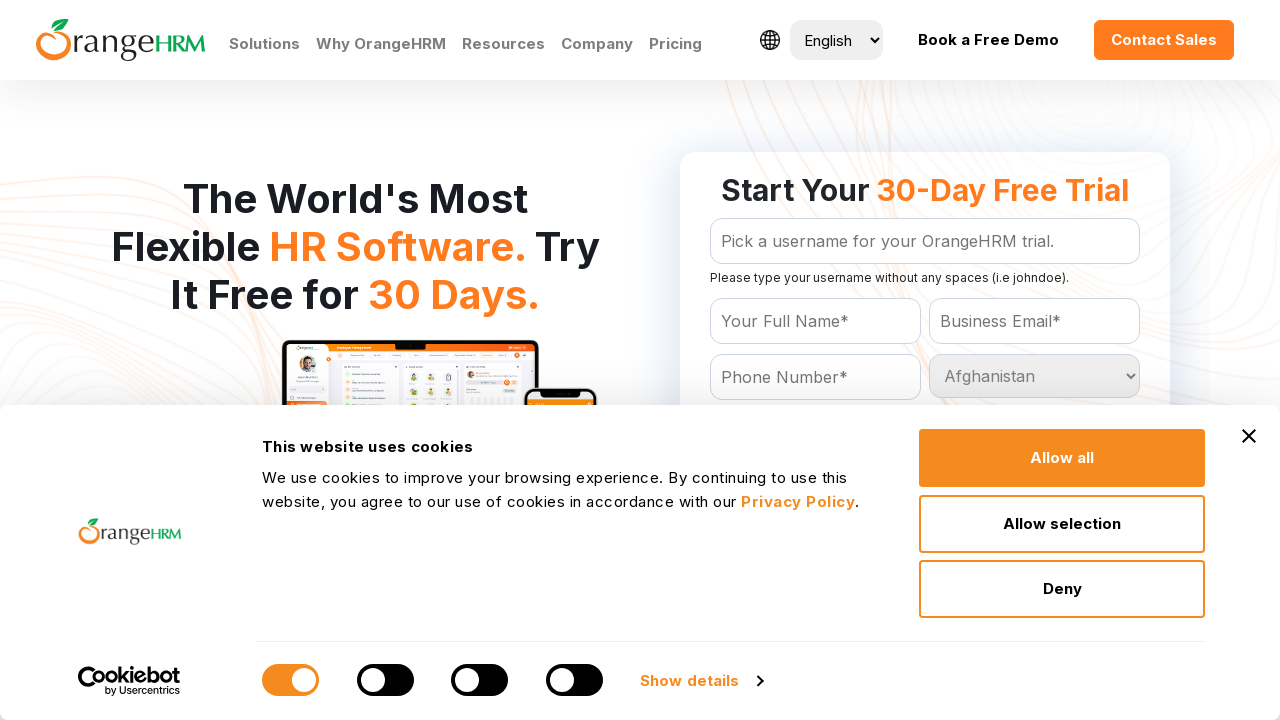